Validates navigation through multiple menu links (Demos, Development, Blog, API, Download, Support, Themes) and verifies each page heading

Starting URL: https://jqueryui.com/

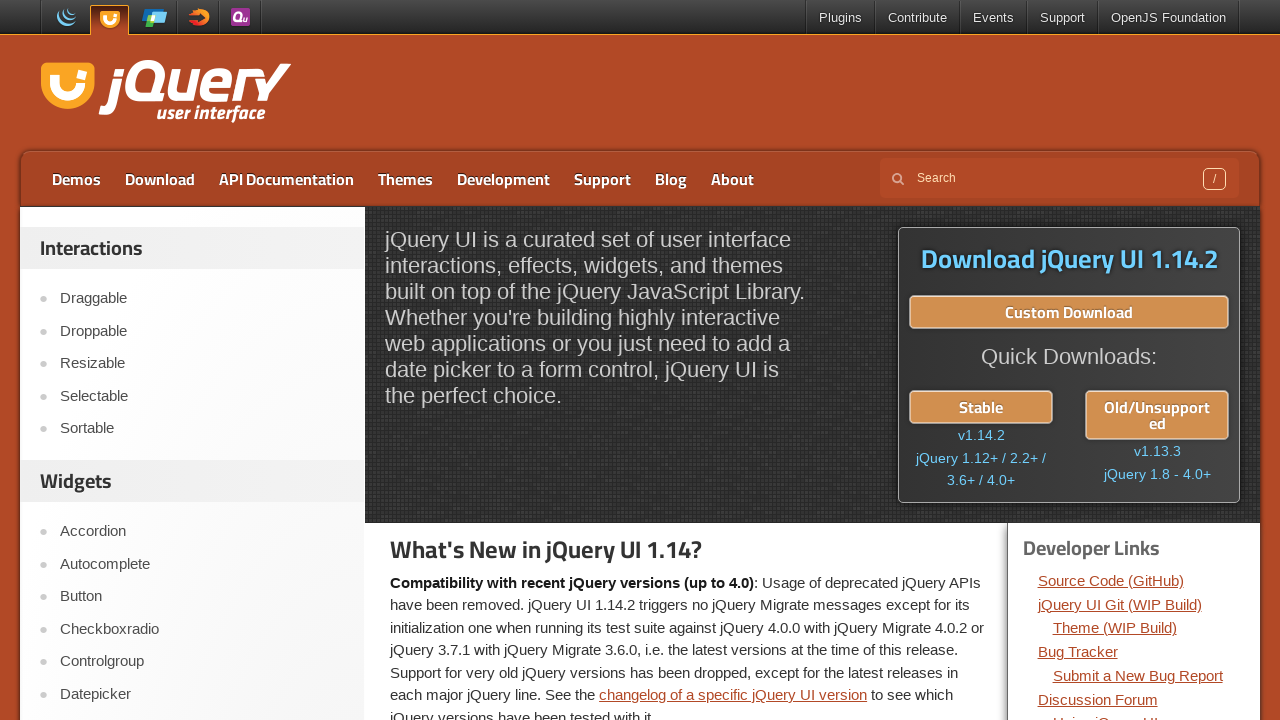

Clicked Demos menu link at (76, 179) on a:has-text('Demos')
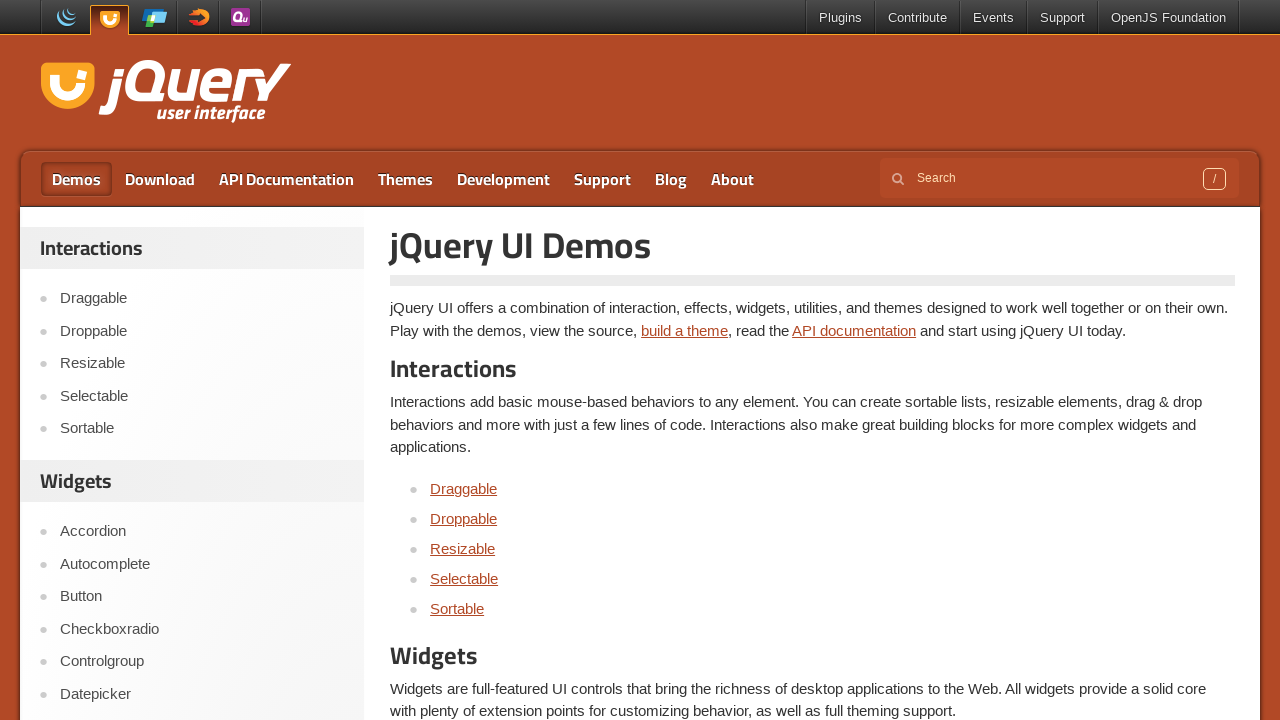

Demos page loaded
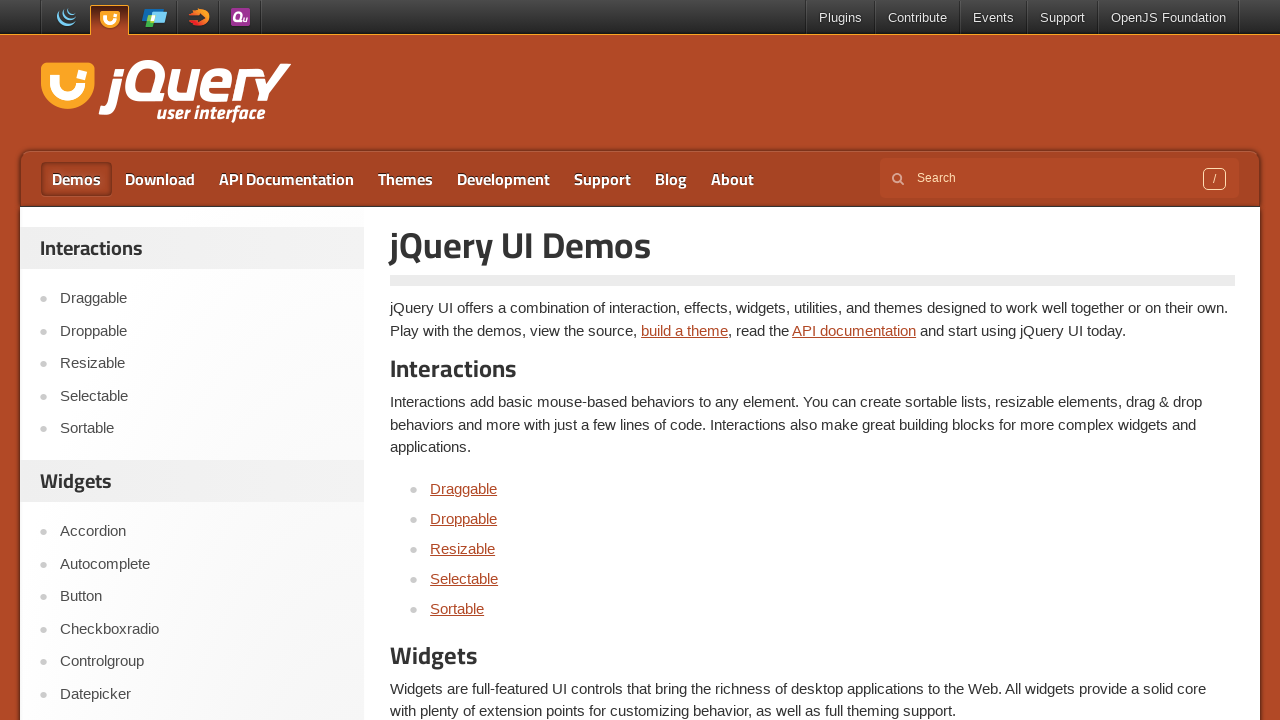

Verified Demos page heading is 'jQuery UI Demos'
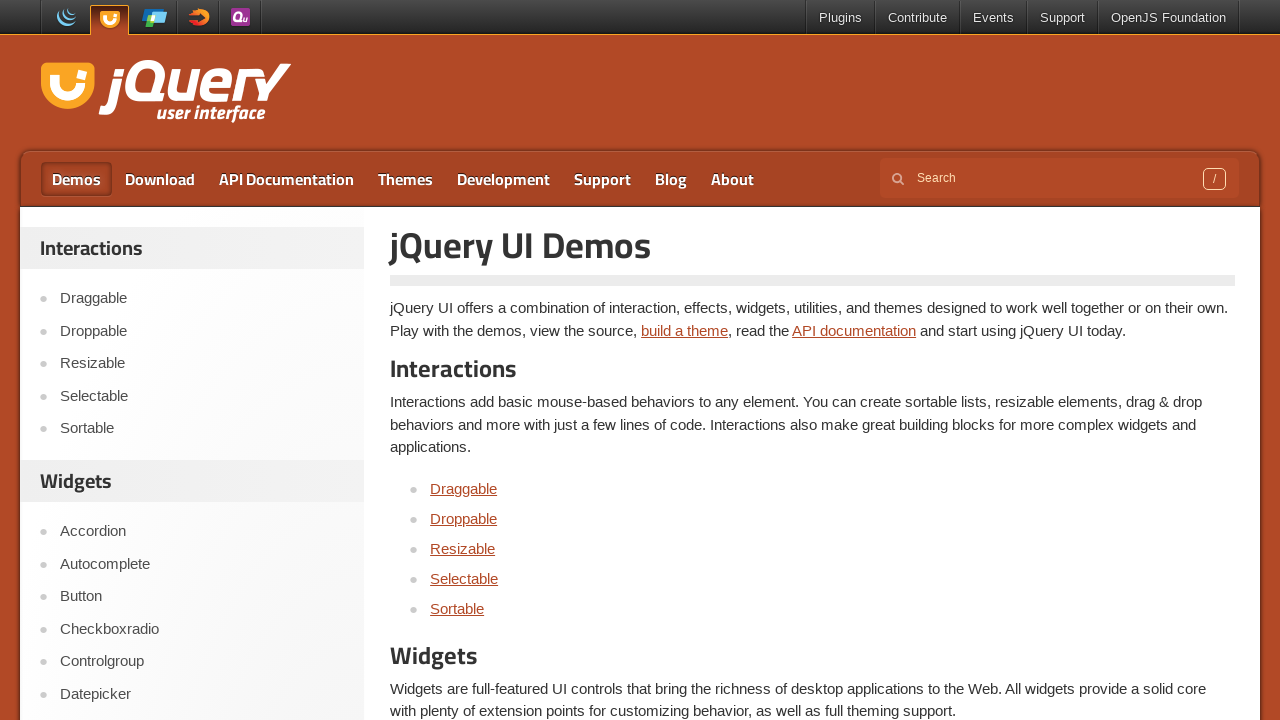

Navigated back to jQuery UI homepage
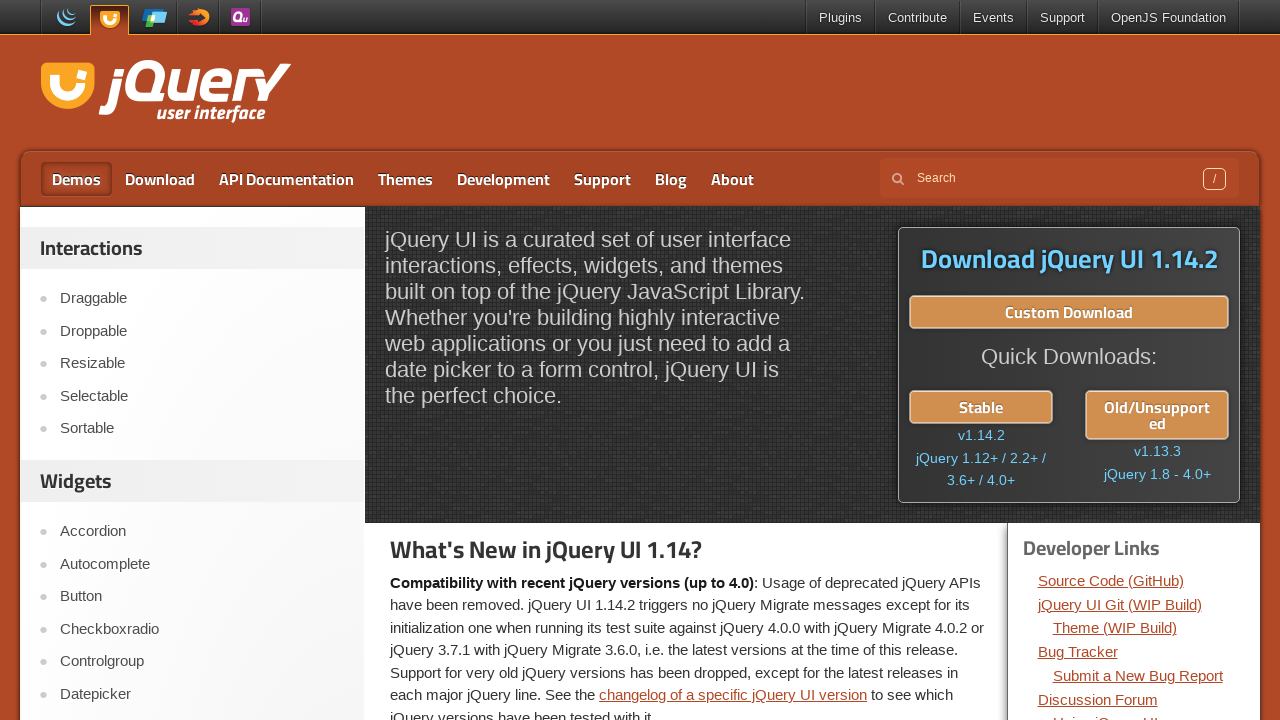

Clicked Development menu link at (504, 179) on a:has-text('Development')
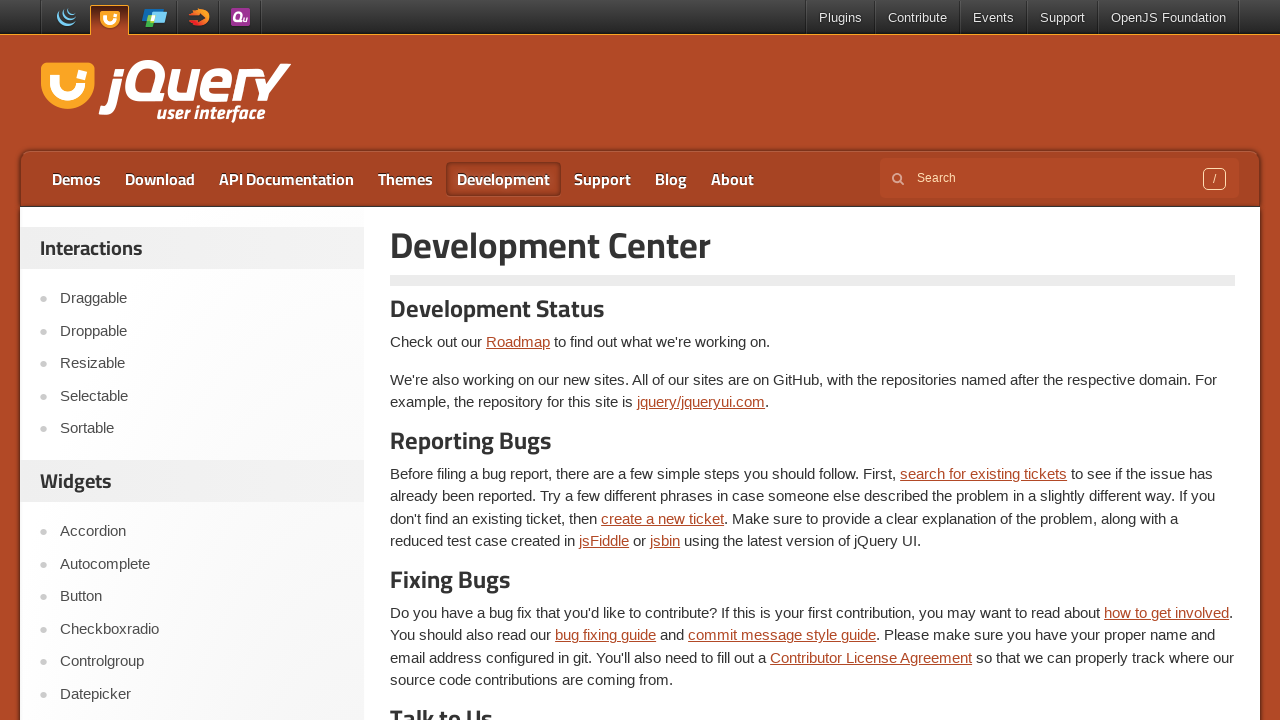

Development page loaded
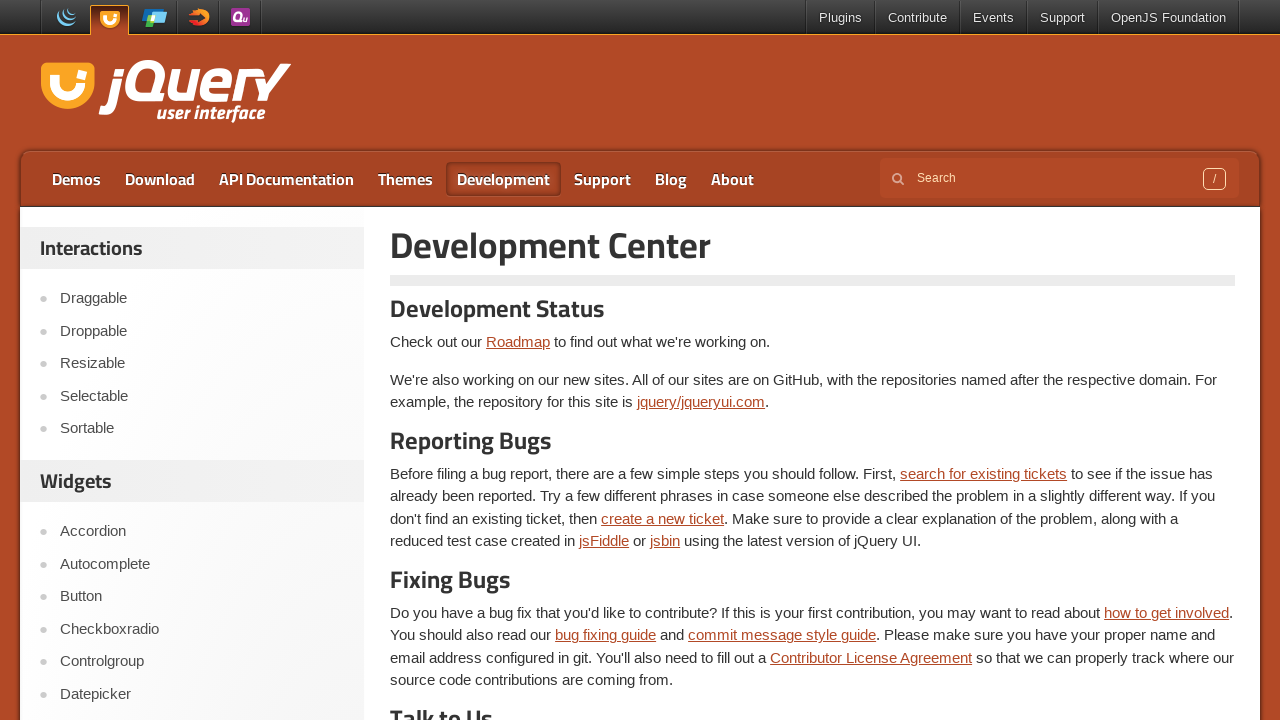

Verified Development page heading contains 'Development Center'
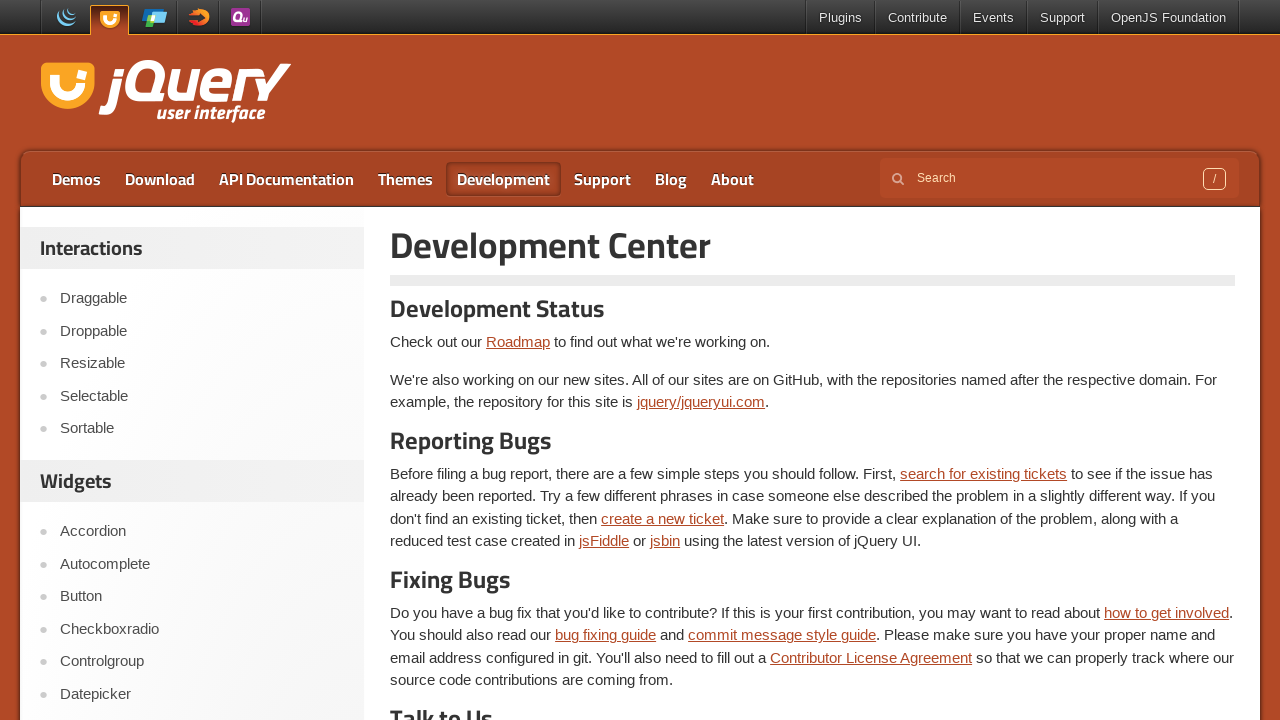

Navigated back to jQuery UI homepage
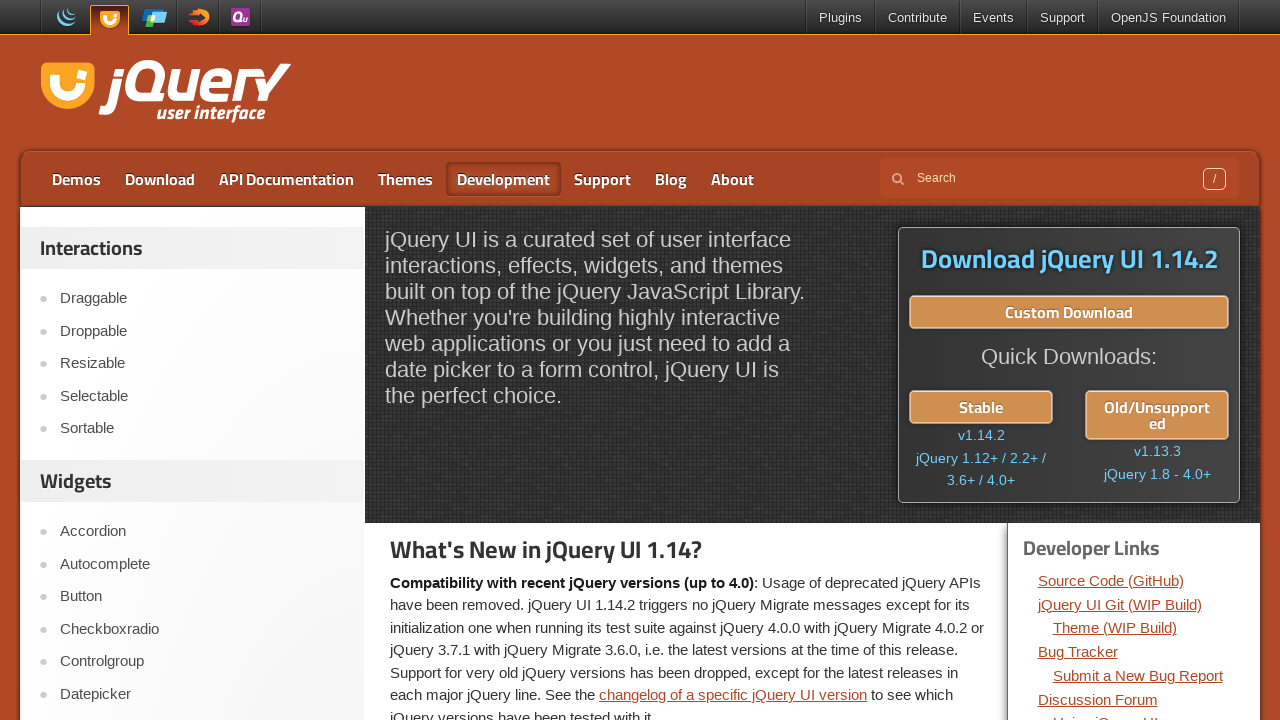

Clicked Blog menu link at (671, 179) on a:has-text('Blog')
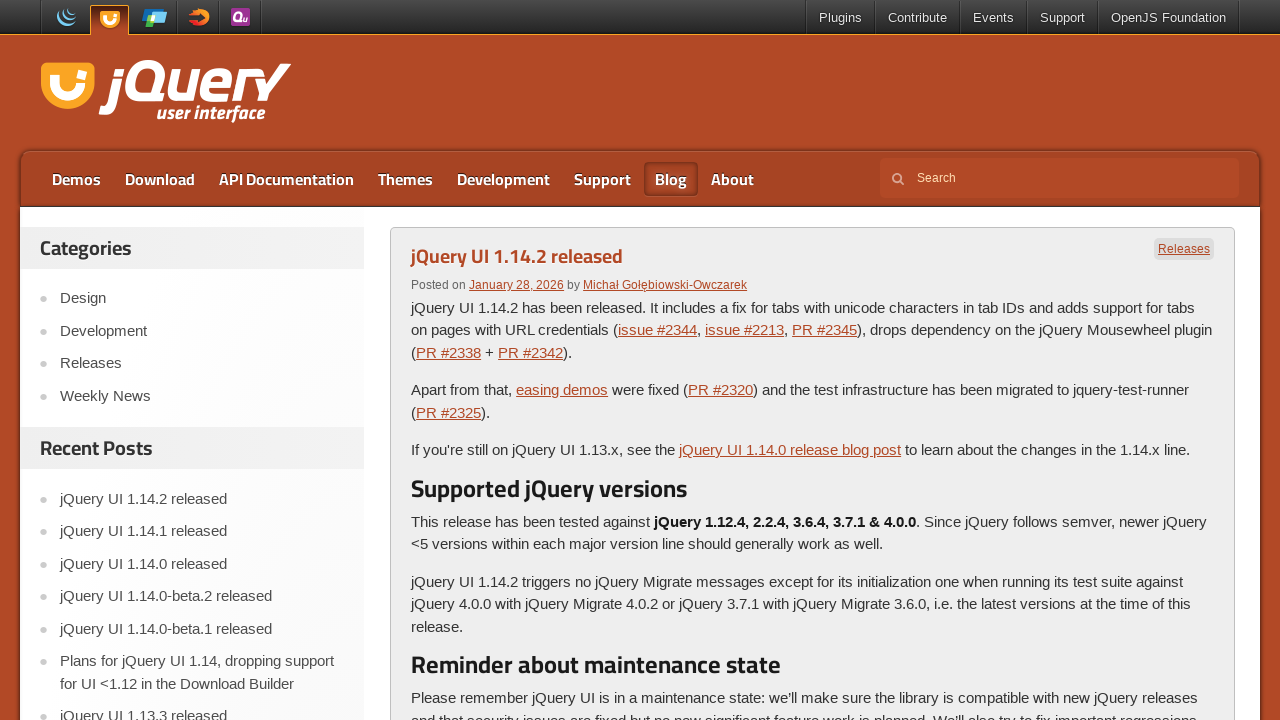

Blog page loaded
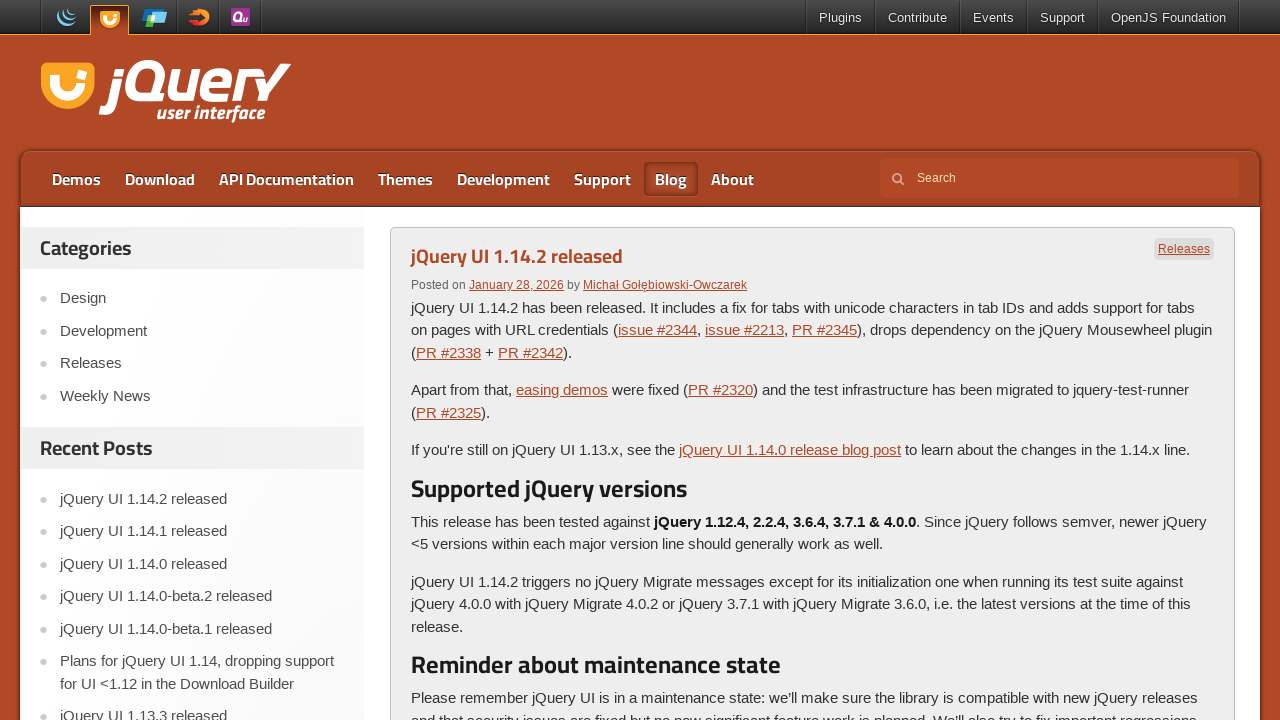

Retrieved Blog page heading
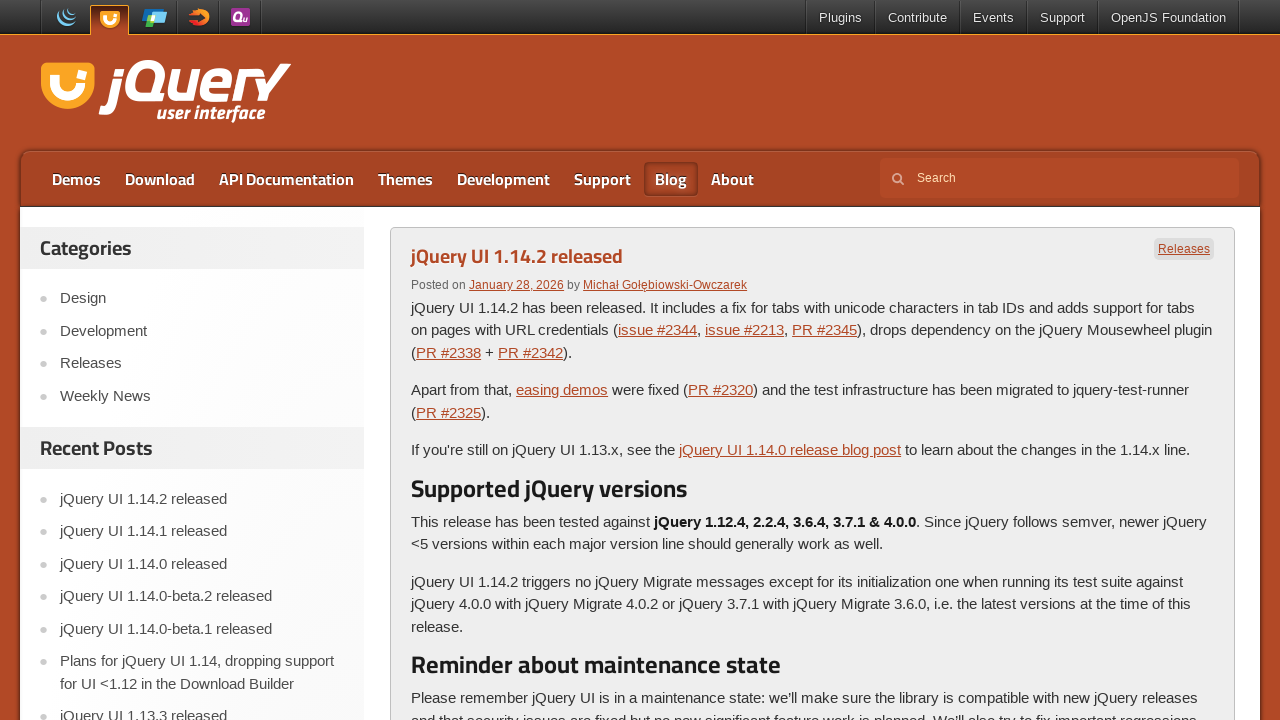

Navigated back to jQuery UI homepage
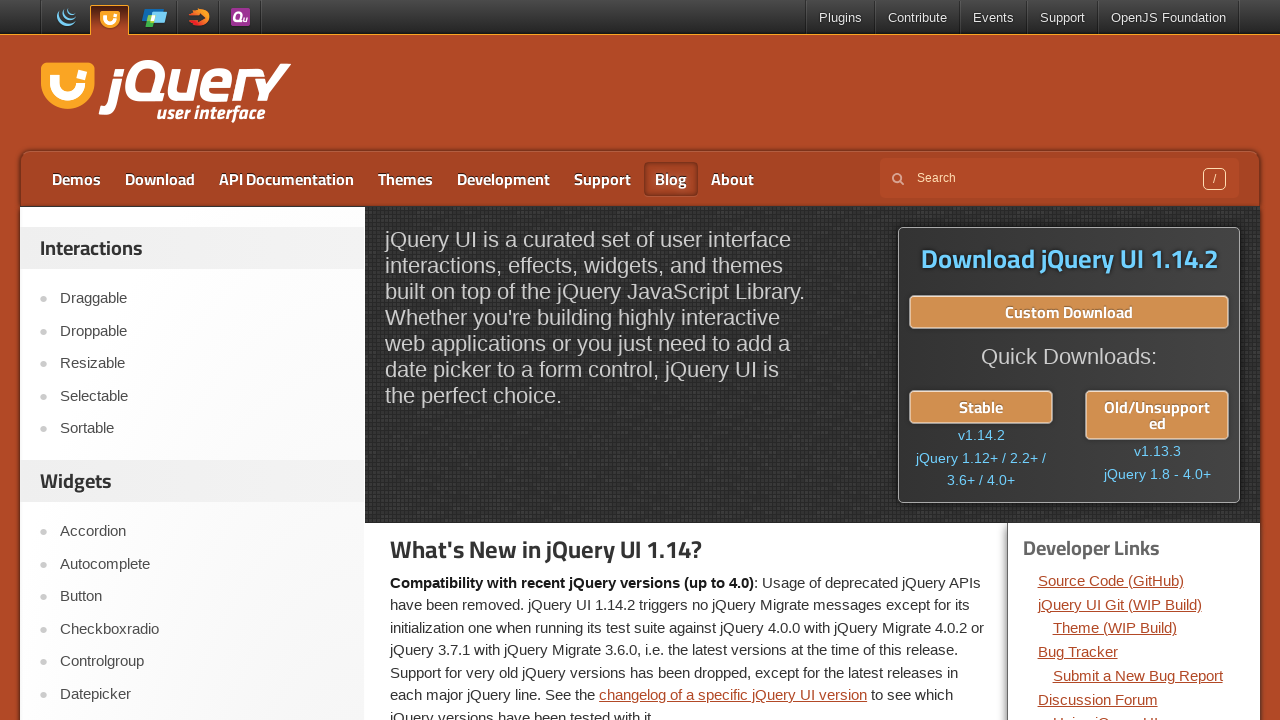

Clicked API Documentation menu link at (286, 179) on a:has-text('API Documentation')
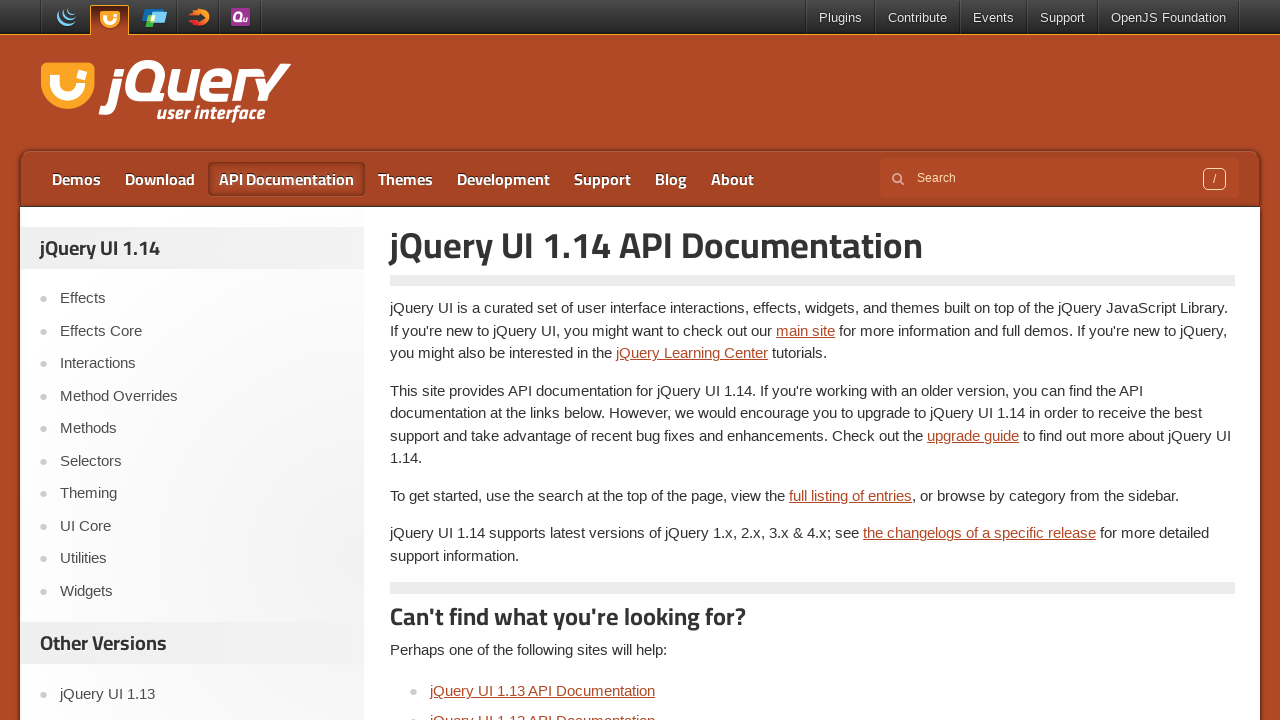

API Documentation page loaded
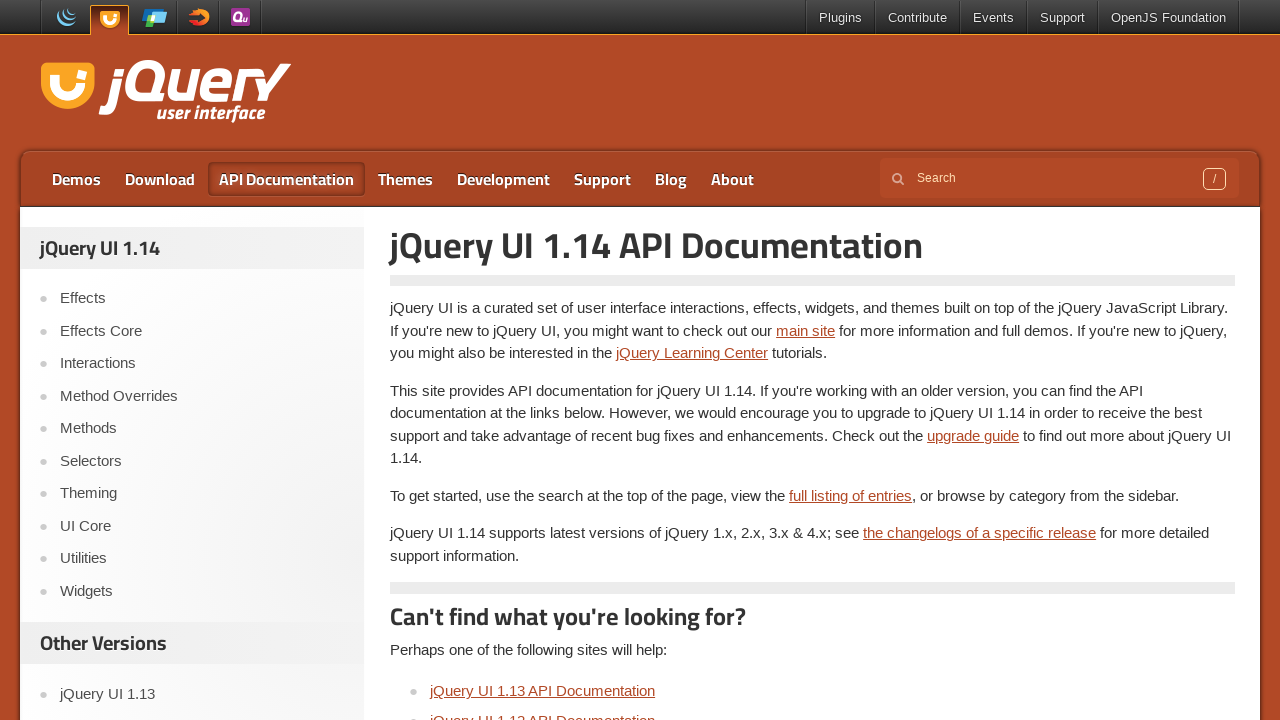

Navigated back to jQuery UI homepage
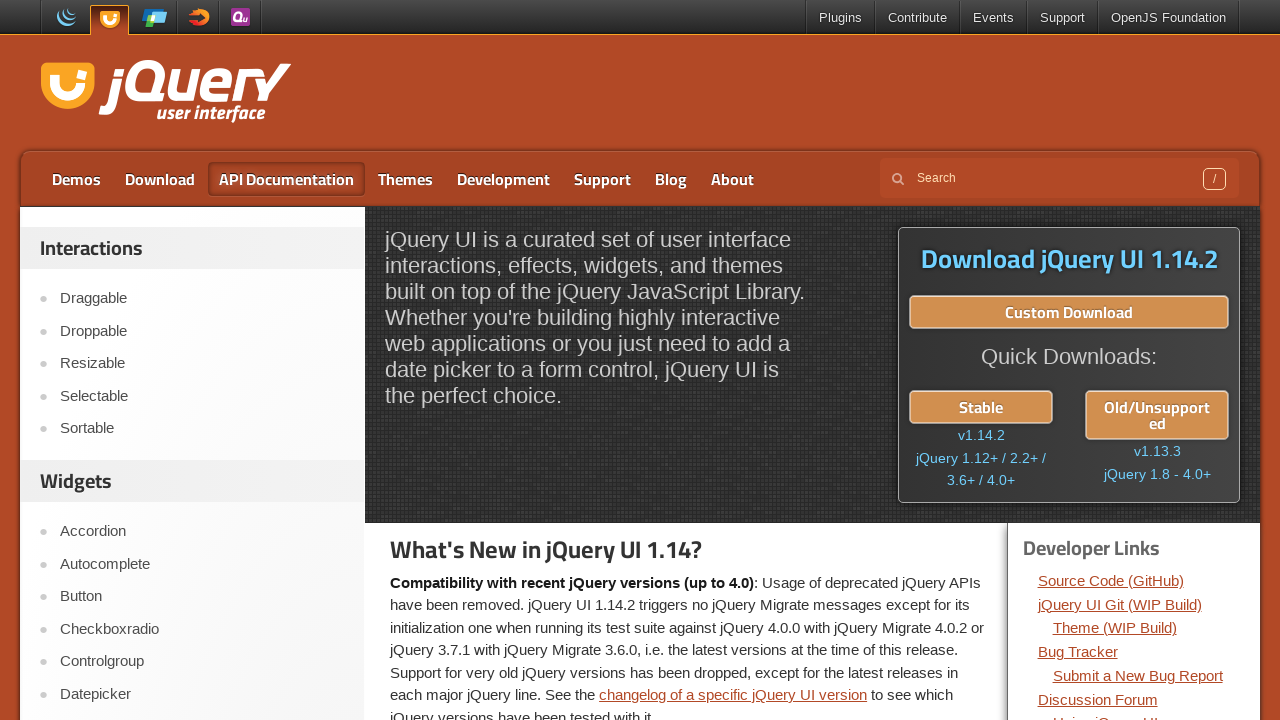

Clicked Download menu link at (160, 179) on a:has-text('Download')
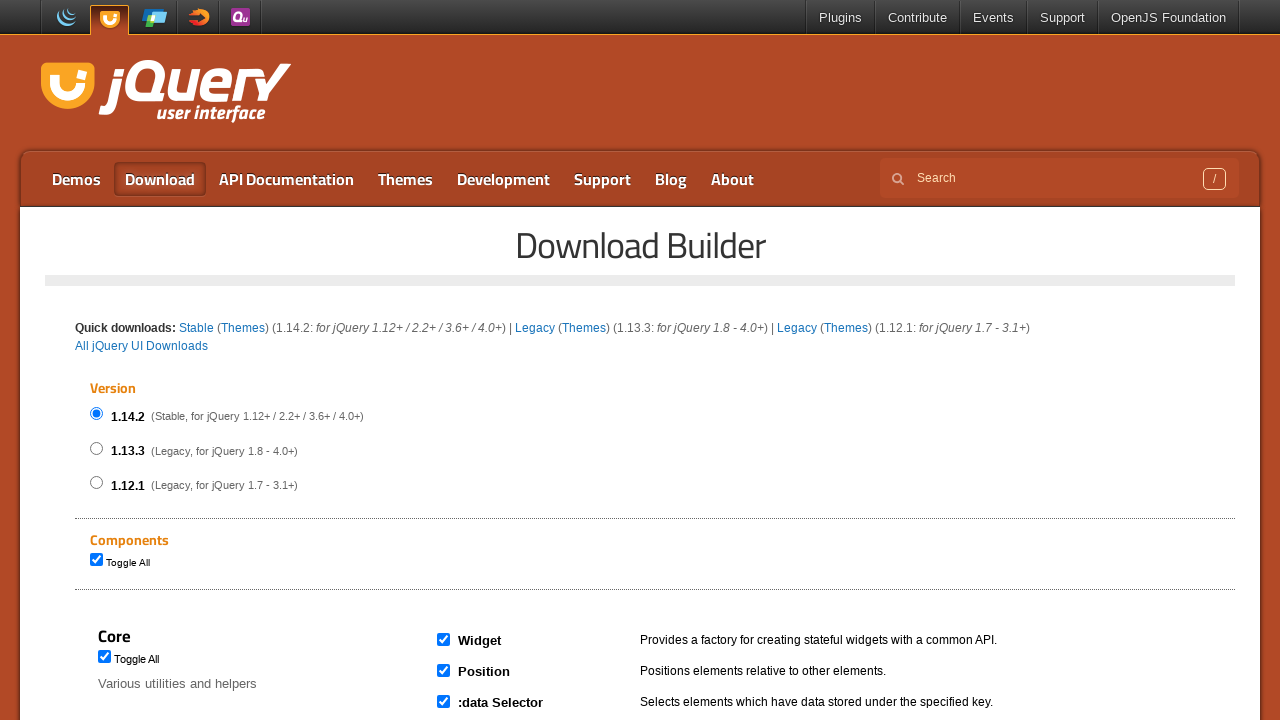

Download page loaded
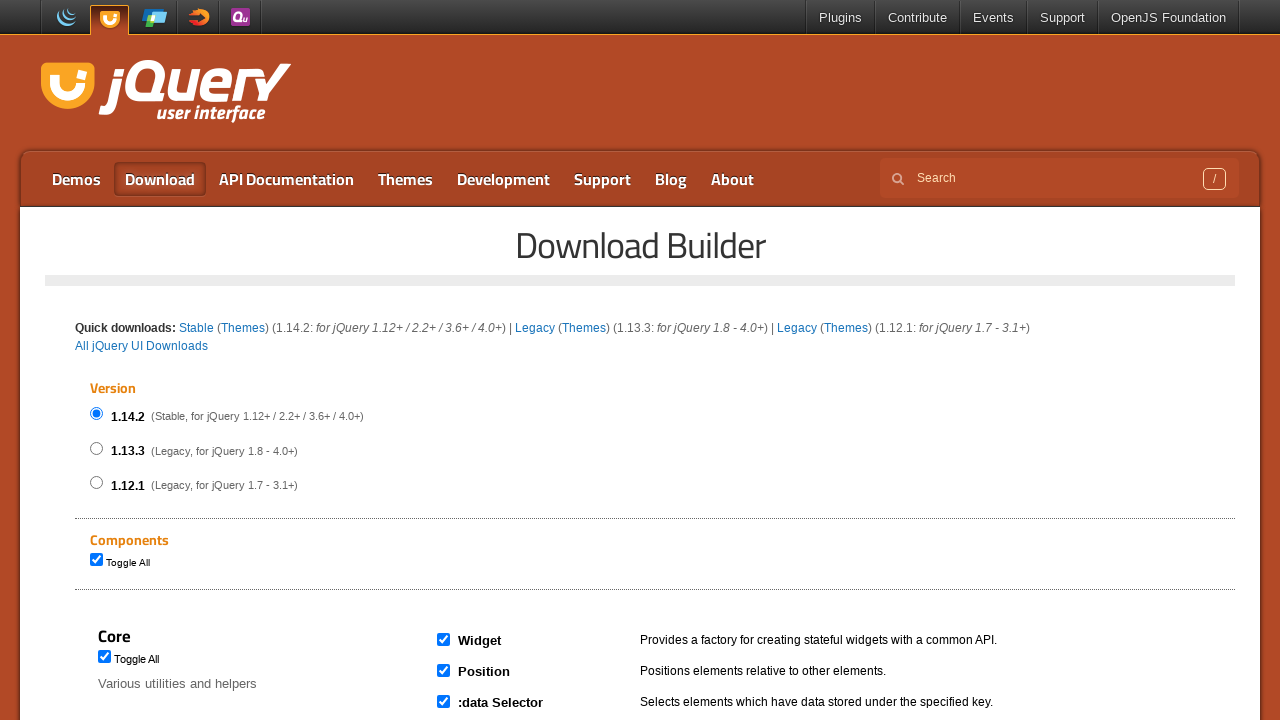

Navigated back to jQuery UI homepage
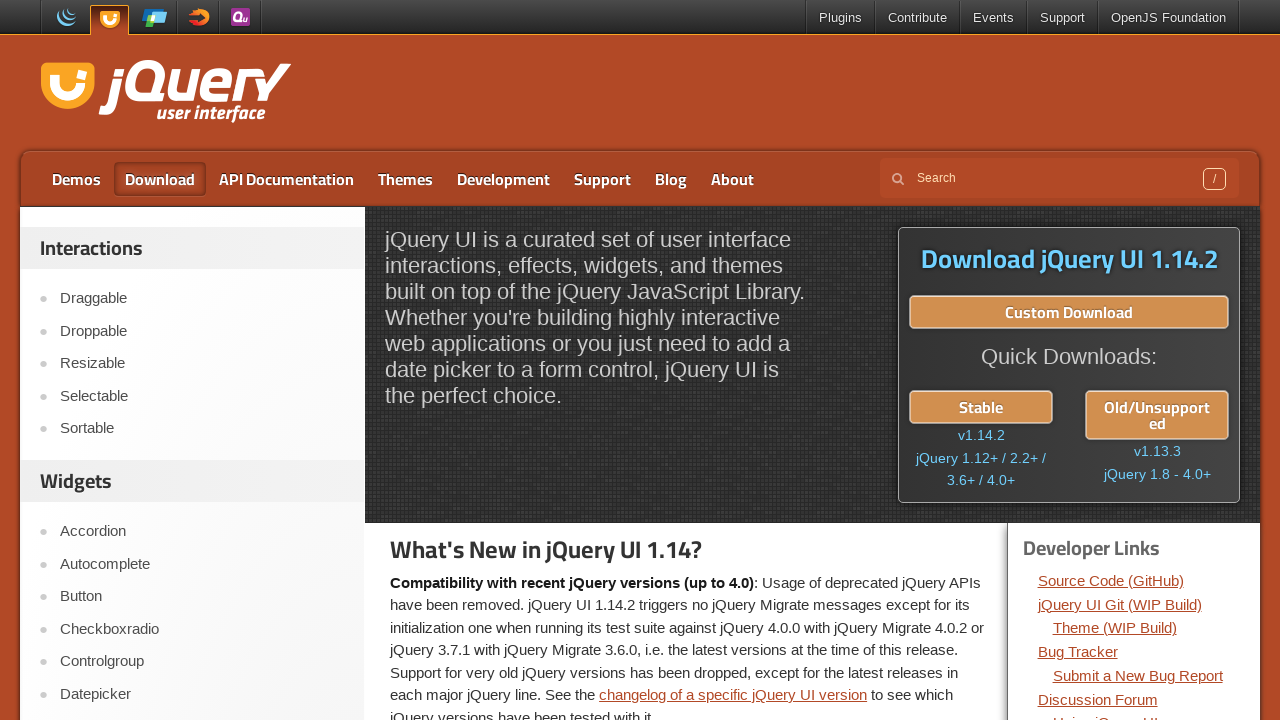

Clicked Support menu link at (1062, 18) on a:has-text('Support')
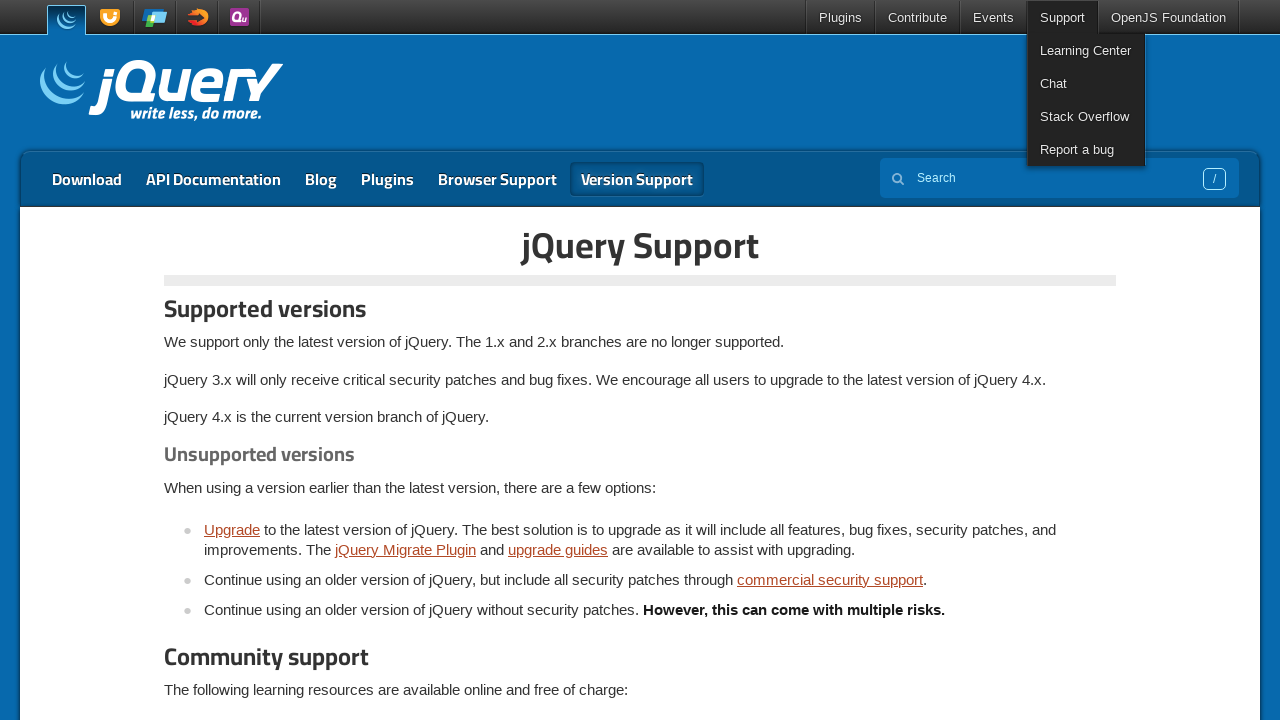

Support page loaded
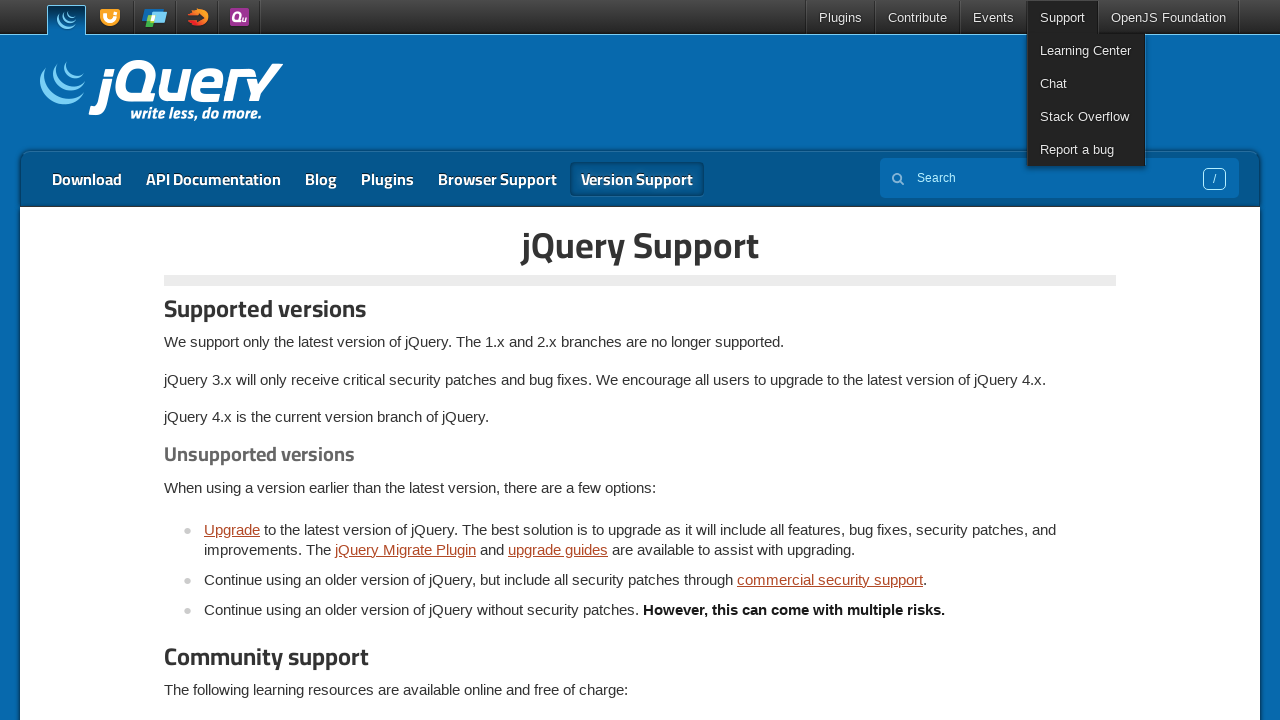

Navigated back to jQuery UI homepage
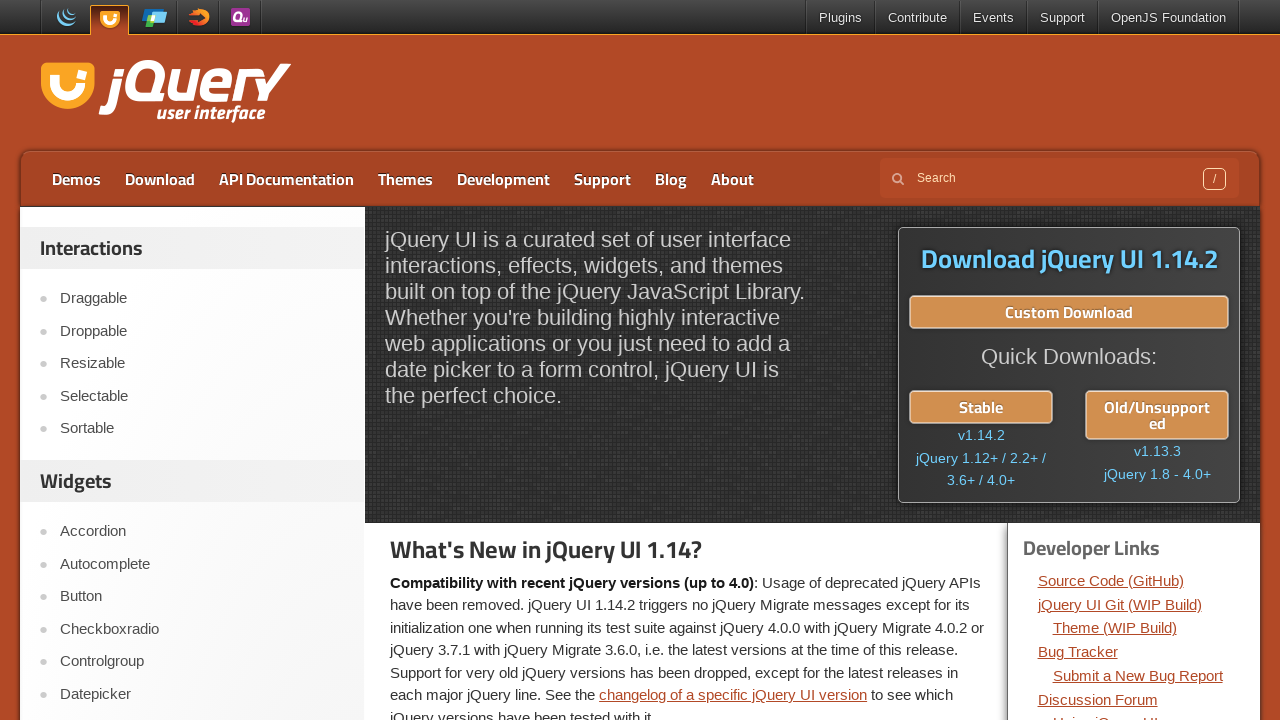

Clicked Themes menu link at (406, 179) on a:has-text('Themes')
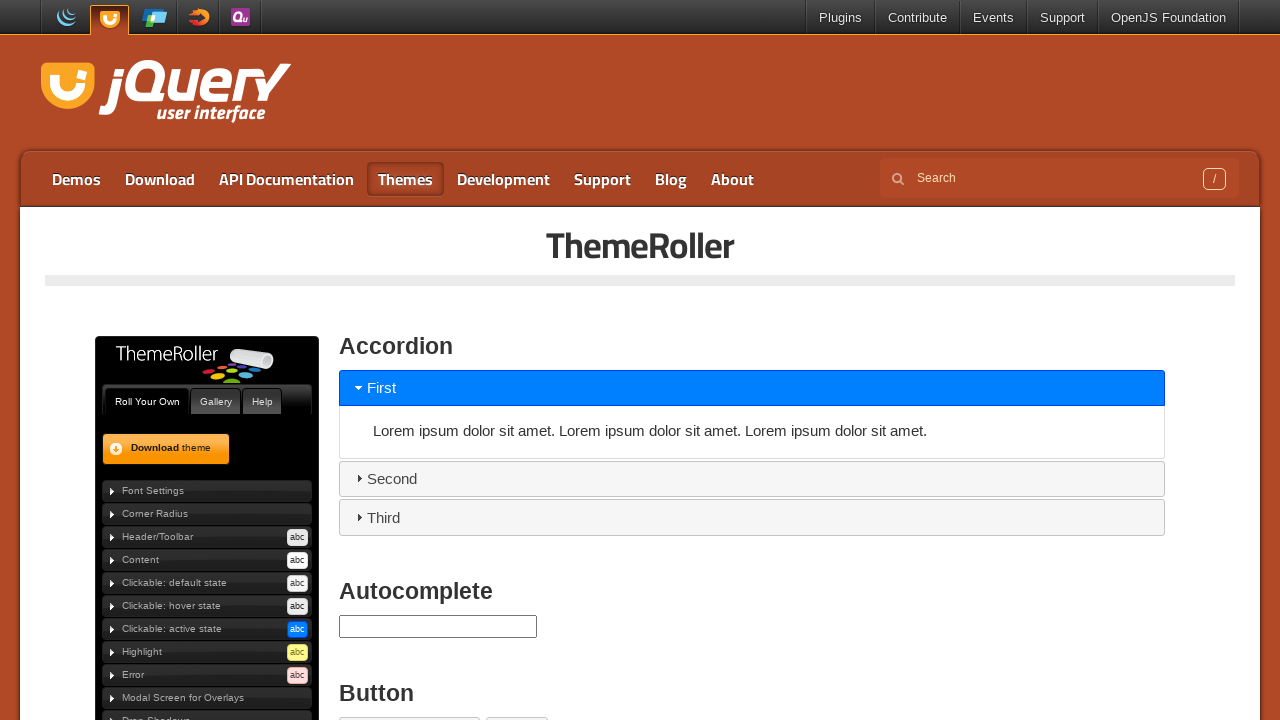

Themes page loaded
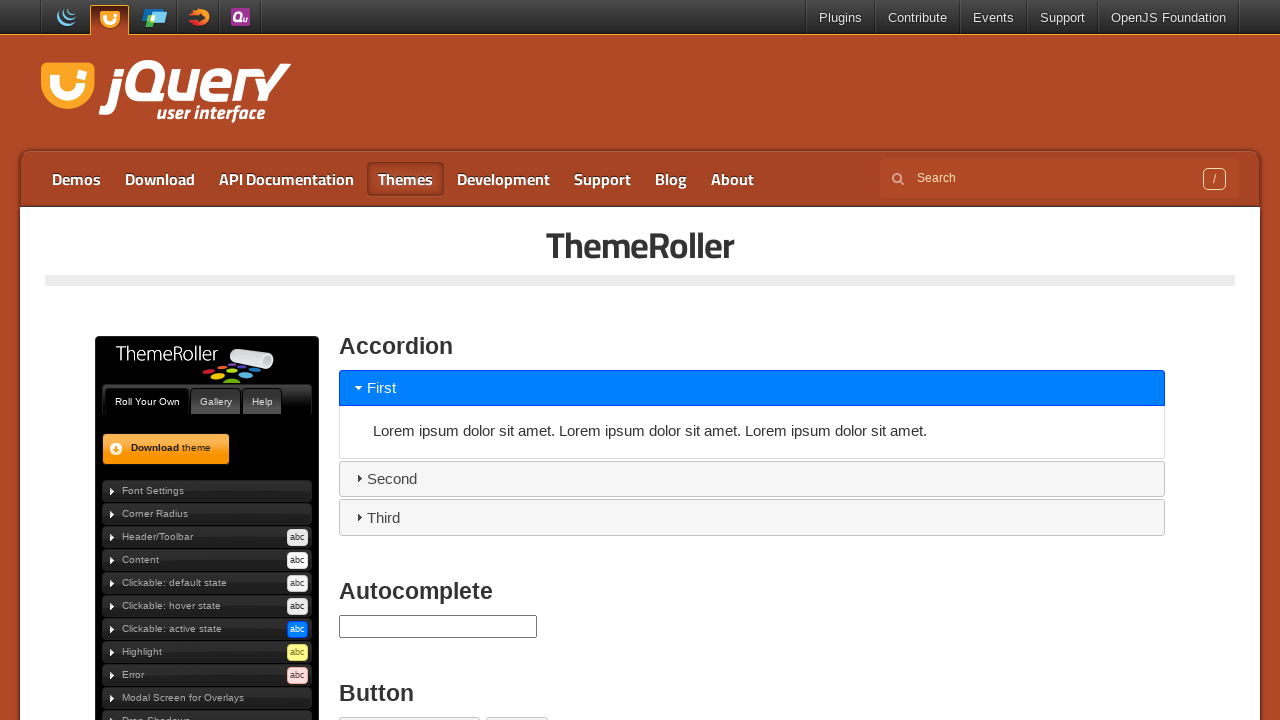

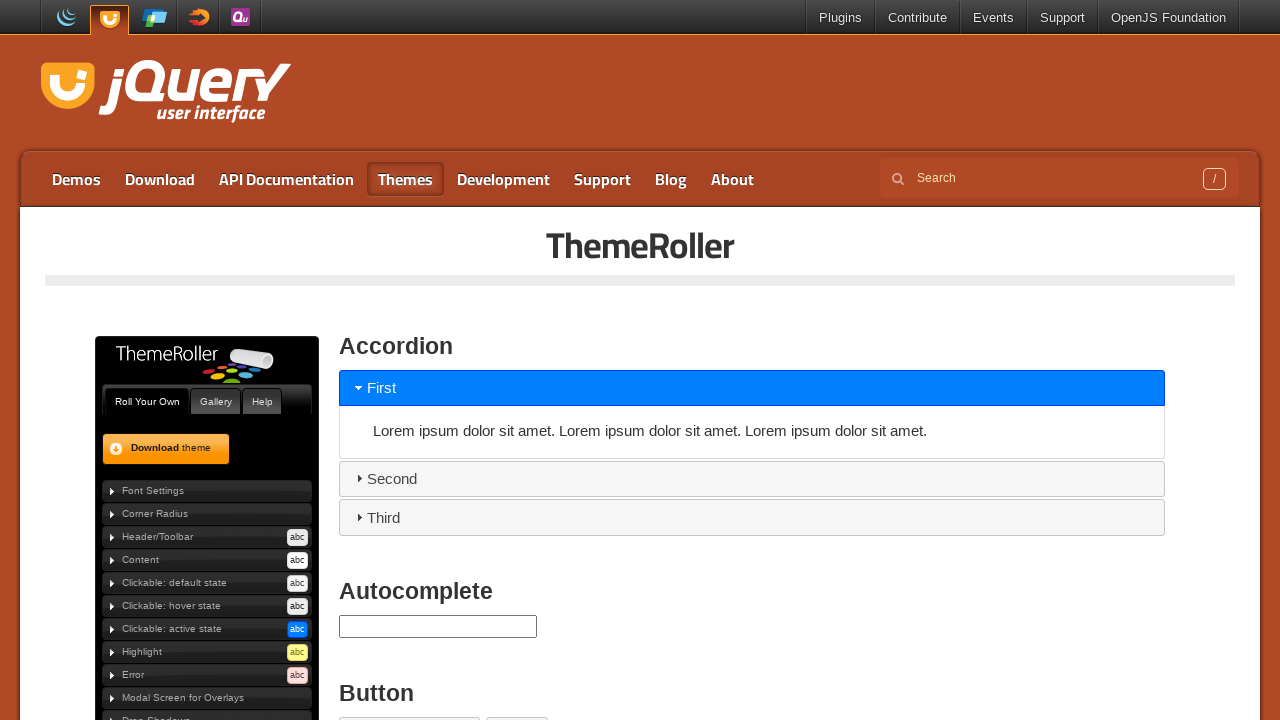